Tests different types of JavaScript alerts including simple, confirmation, prompt, and timer alerts by interacting with them in various ways

Starting URL: https://demoqa.com/alerts

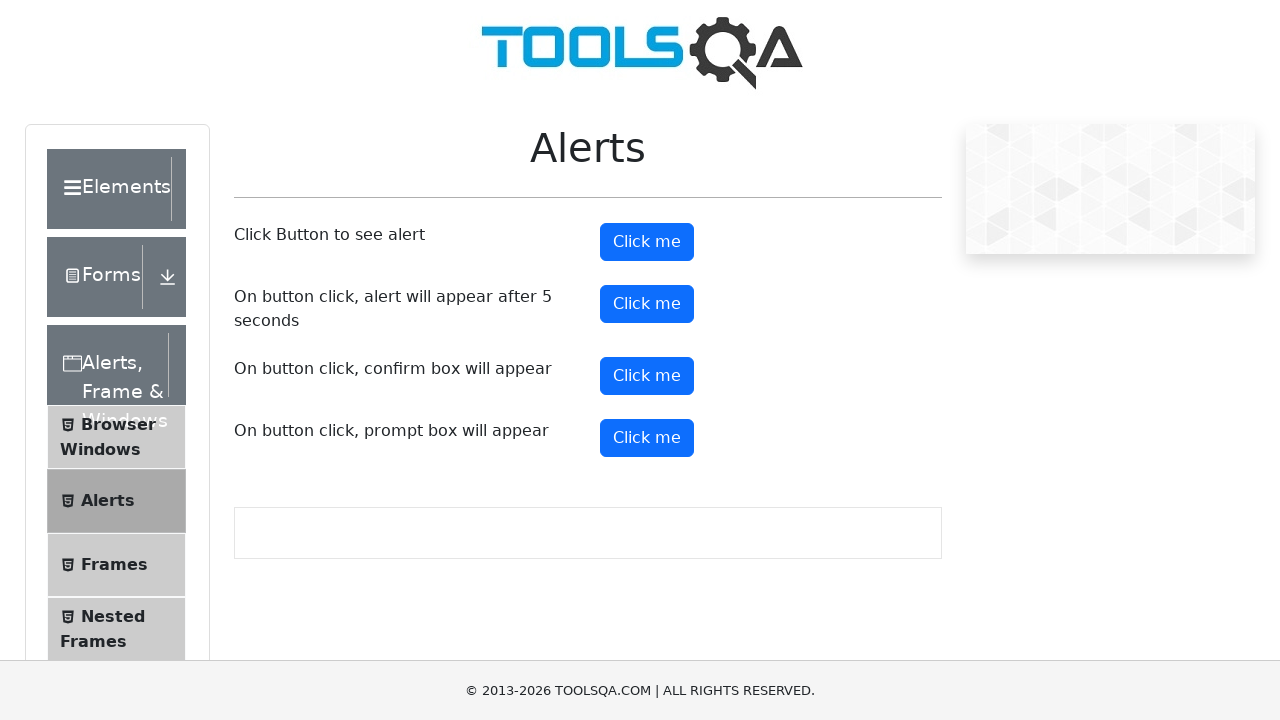

Clicked simple alert button at (647, 242) on xpath=//button[@id='alertButton']
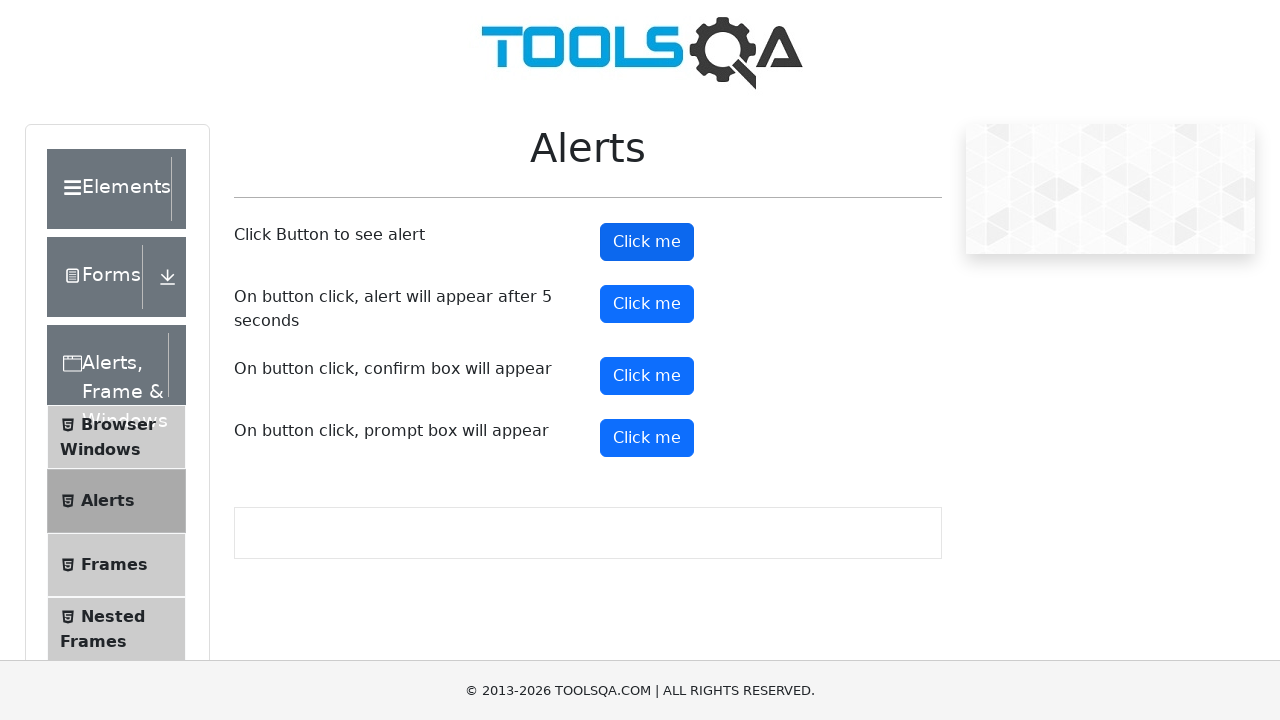

Set up handler to accept simple alert
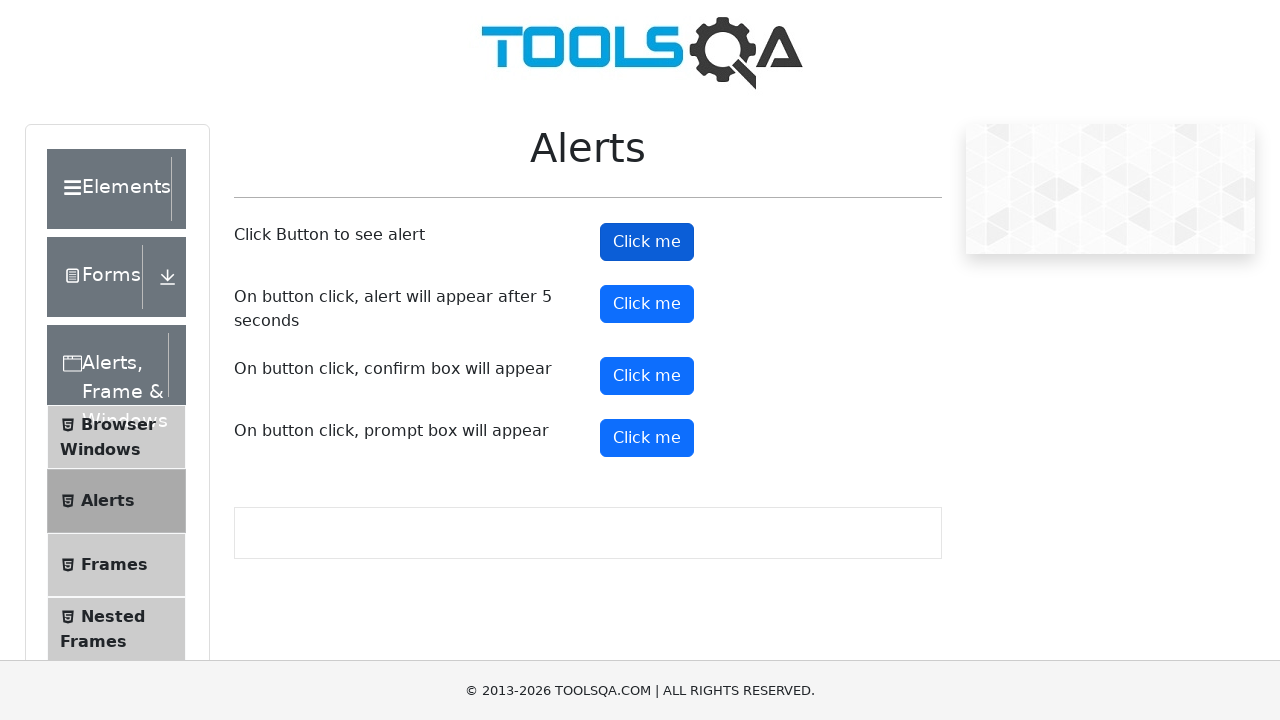

Clicked confirmation alert button at (647, 376) on xpath=//button[@id='confirmButton']
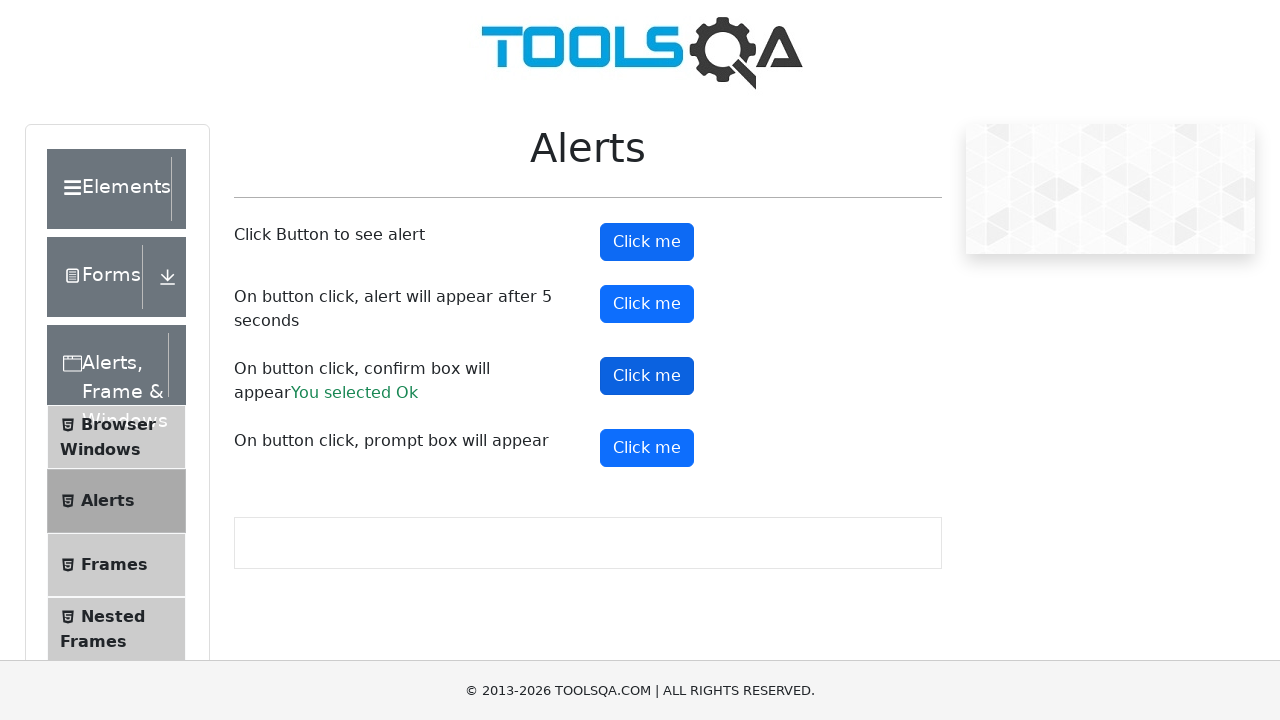

Set up handler to dismiss confirmation alert
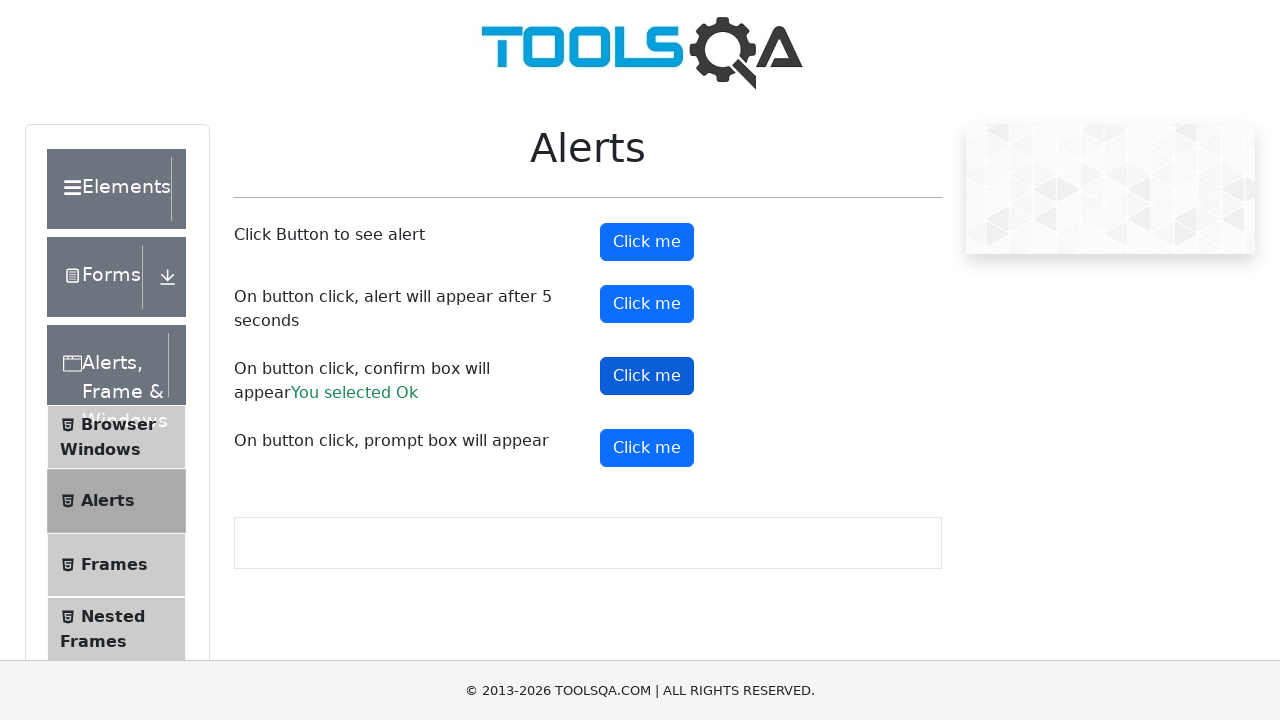

Retrieved confirmation result text: You selected Ok
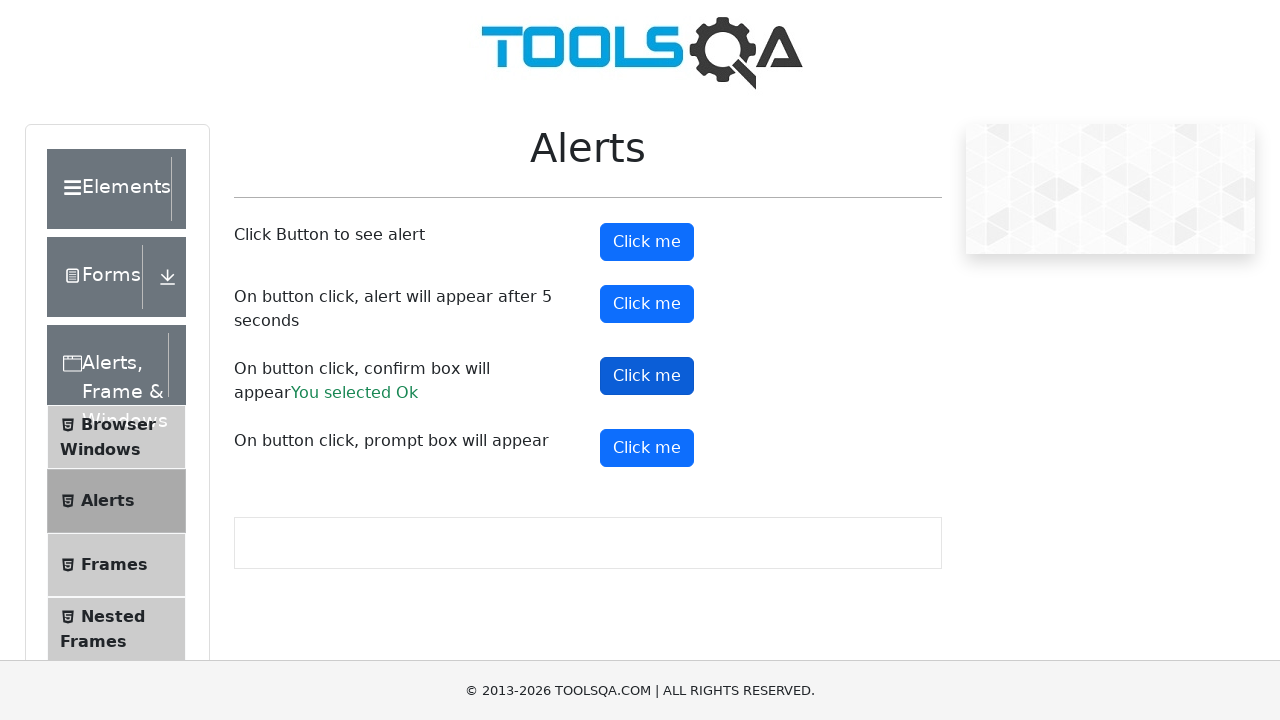

Set up handler to accept prompt alert with text 'hello Pravin'
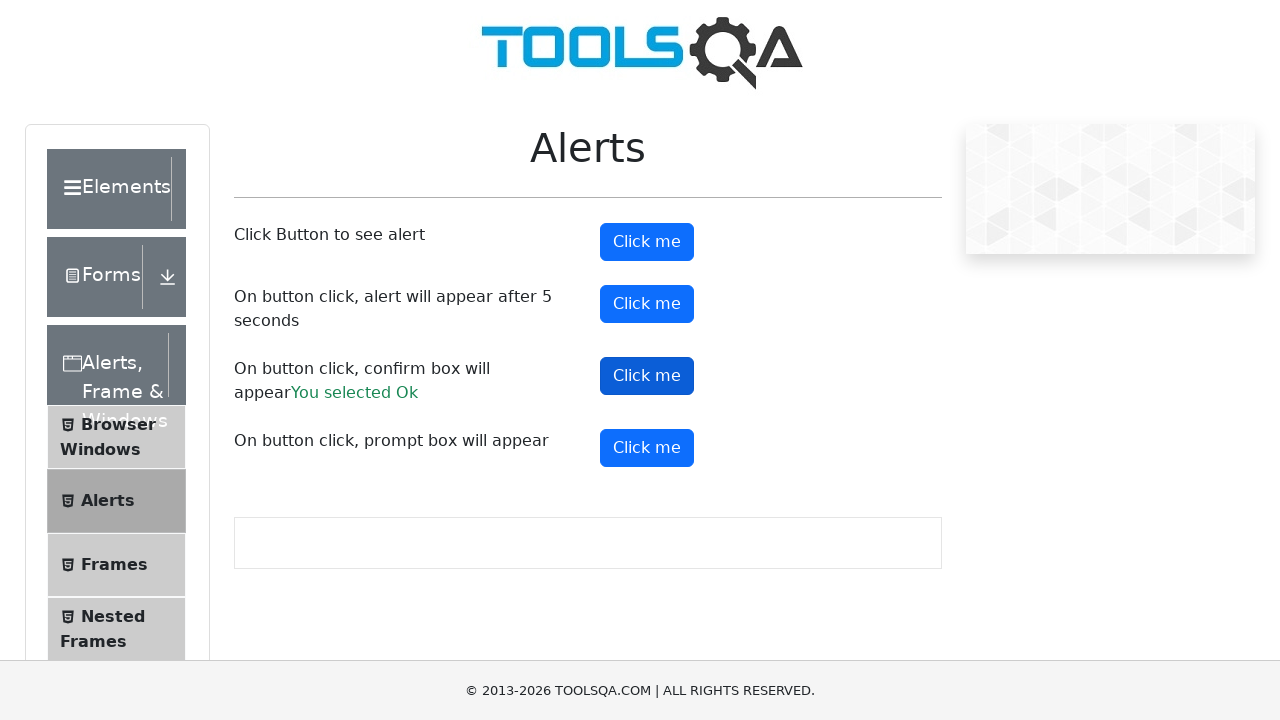

Clicked prompt alert button at (647, 448) on xpath=//button[@id='promtButton']
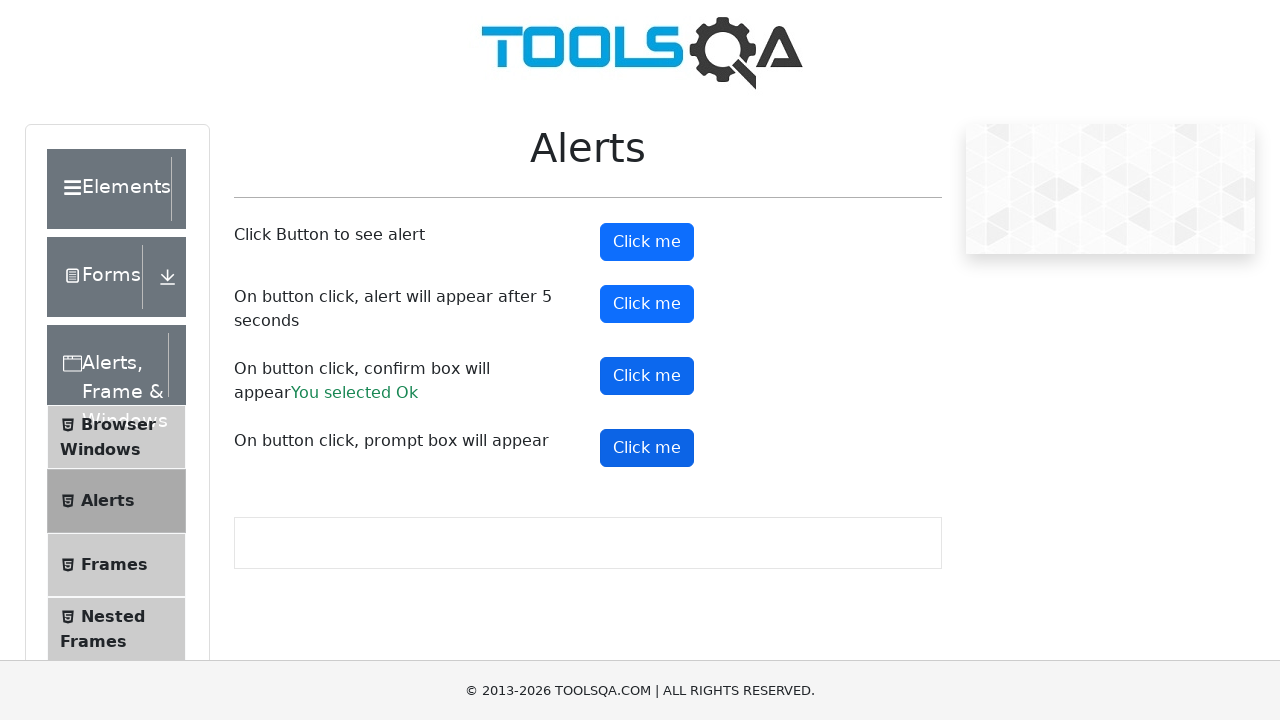

Clicked timer alert button at (647, 304) on xpath=//button[@id='timerAlertButton']
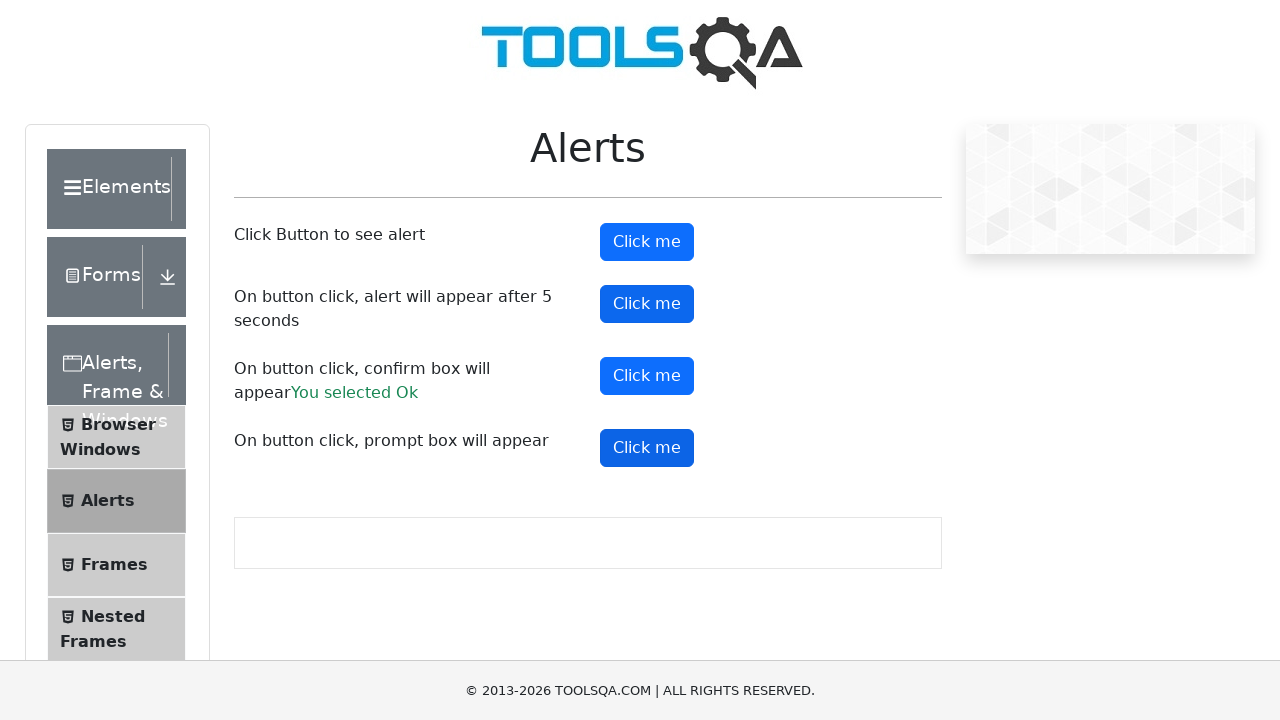

Set up handler to accept timer alert
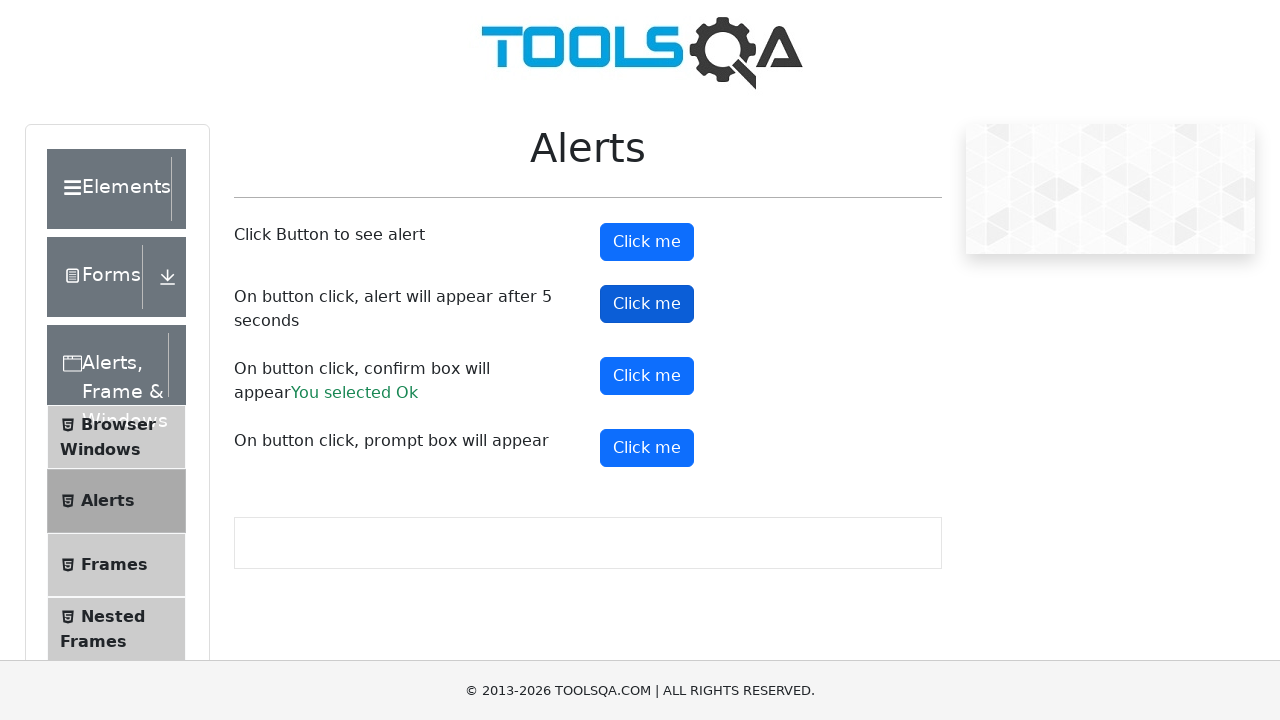

Waited 2 seconds to ensure all alerts are handled
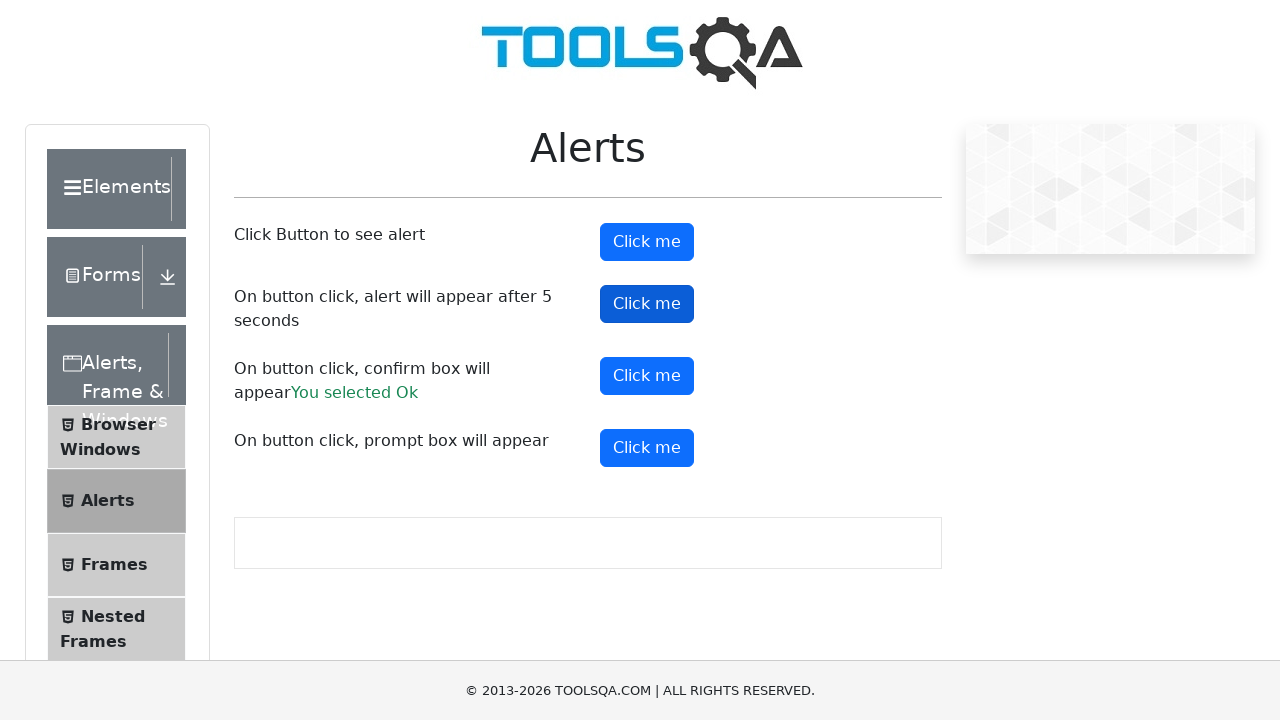

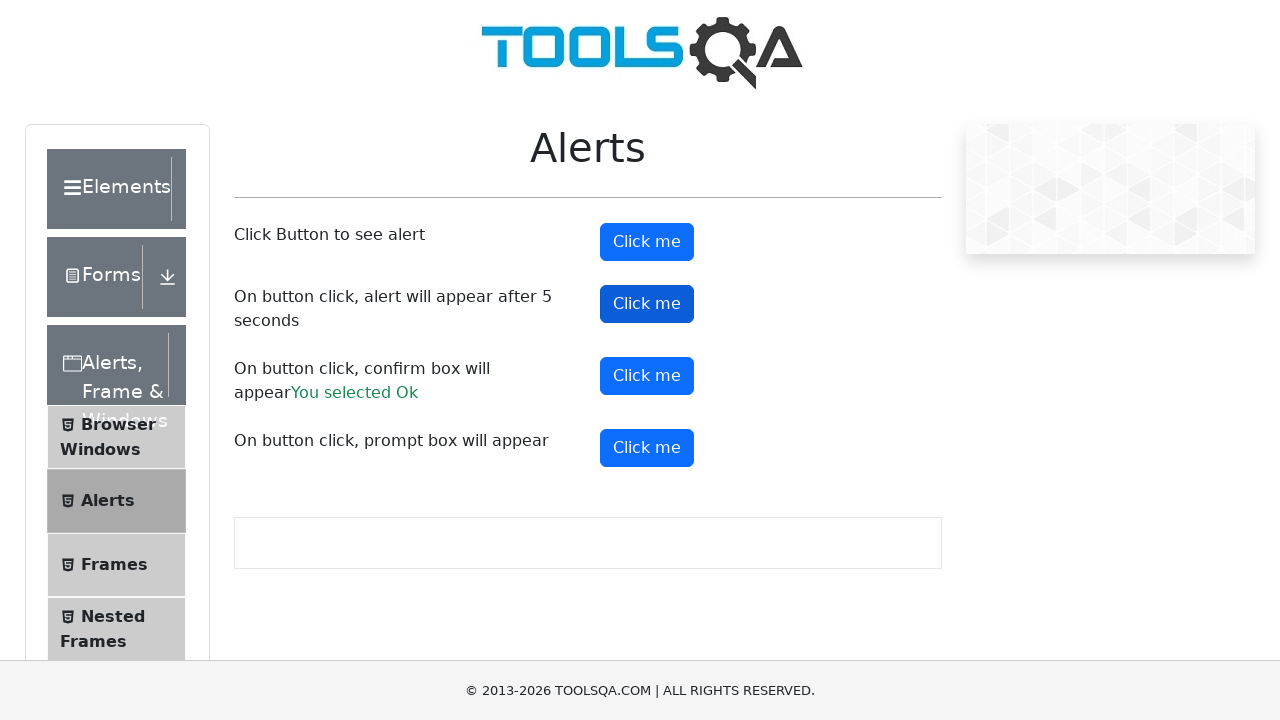